Tests JavaScript prompt dialog by entering text and accepting the prompt

Starting URL: http://the-internet.herokuapp.com/javascript_alerts

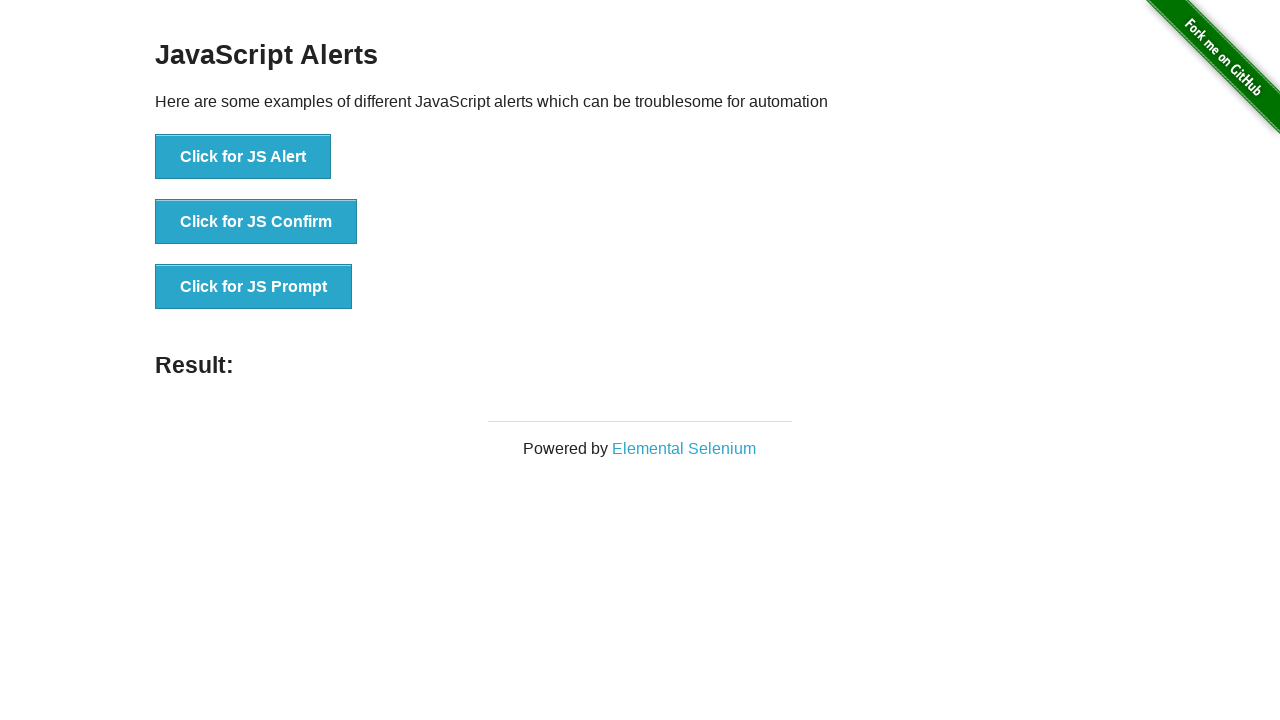

Clicked on the JS Prompt button at (254, 287) on xpath=//button[contains(text(),'Click for JS Prompt')]
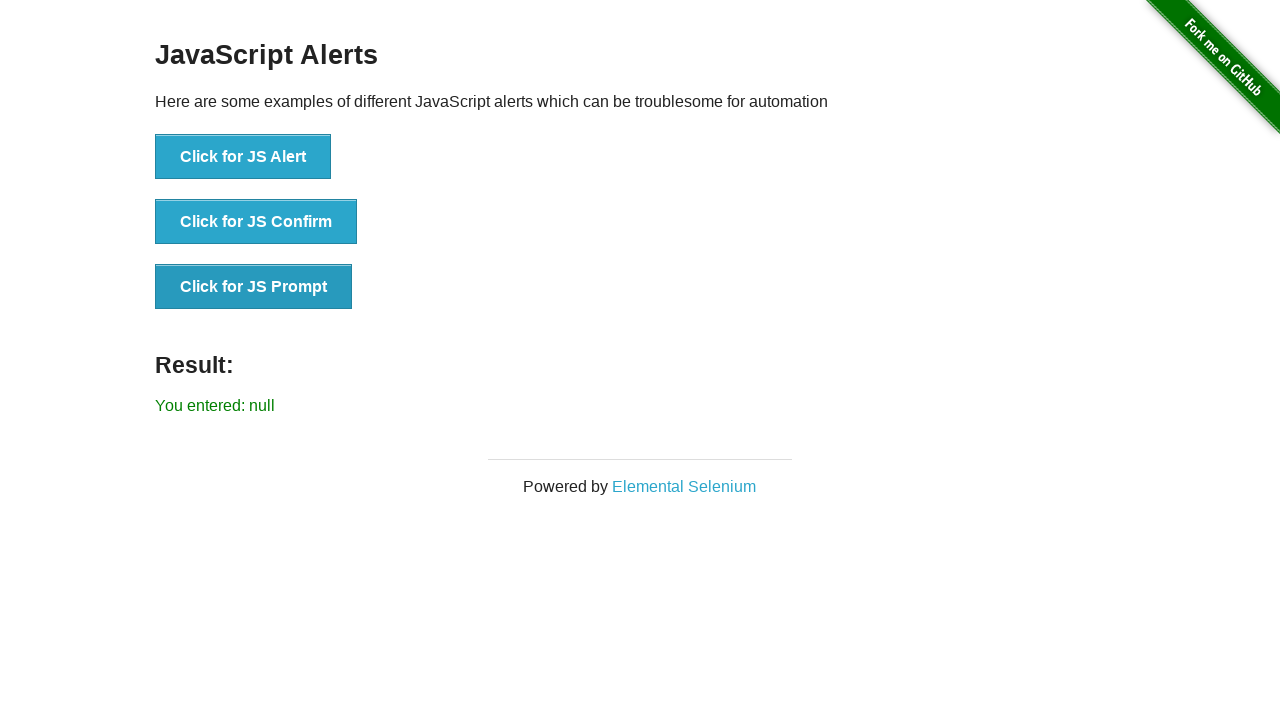

Set up dialog handler to accept prompt with text 'Loop Academy'
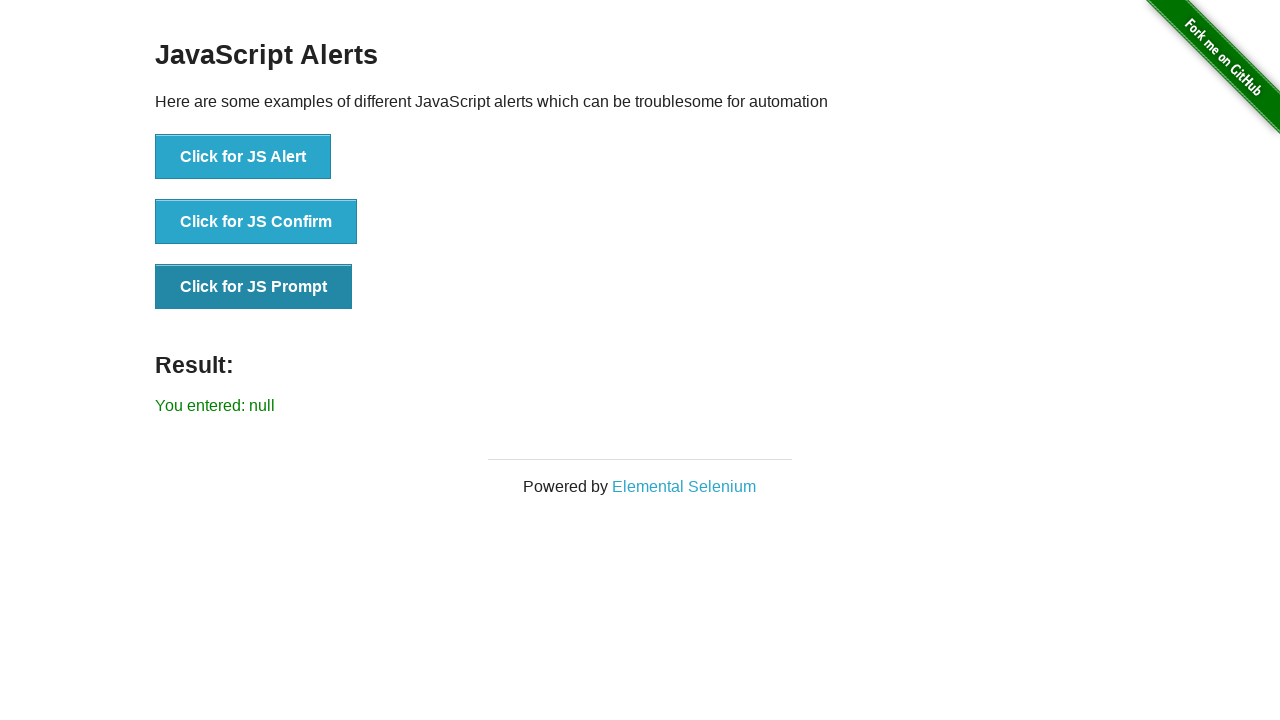

Clicked on the JS Prompt button to trigger the dialog at (254, 287) on xpath=//button[contains(text(),'Click for JS Prompt')]
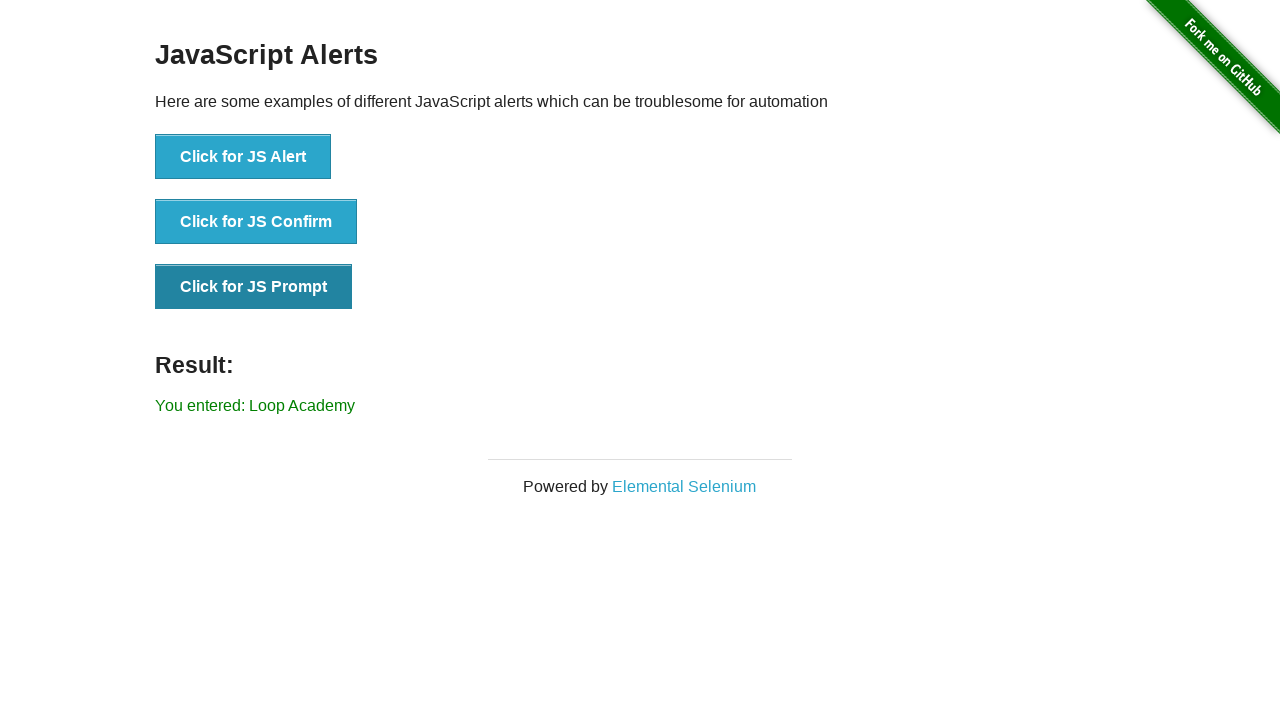

Prompt dialog accepted and result message displayed
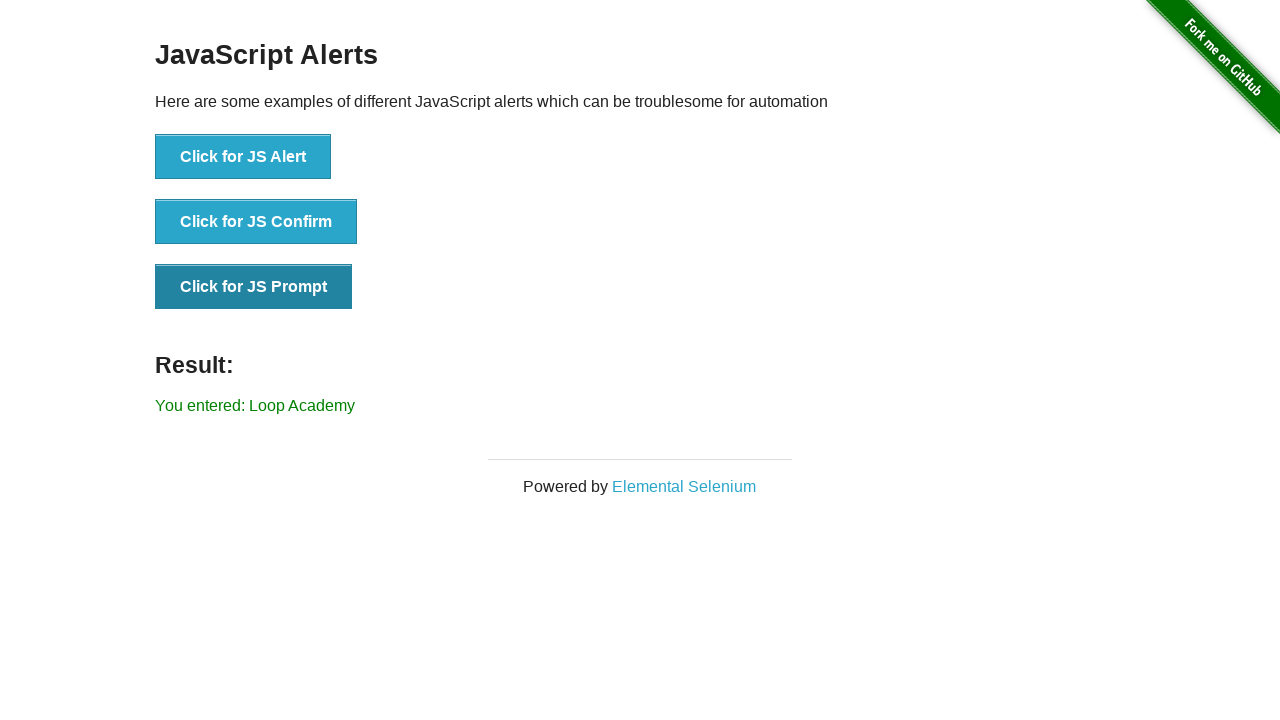

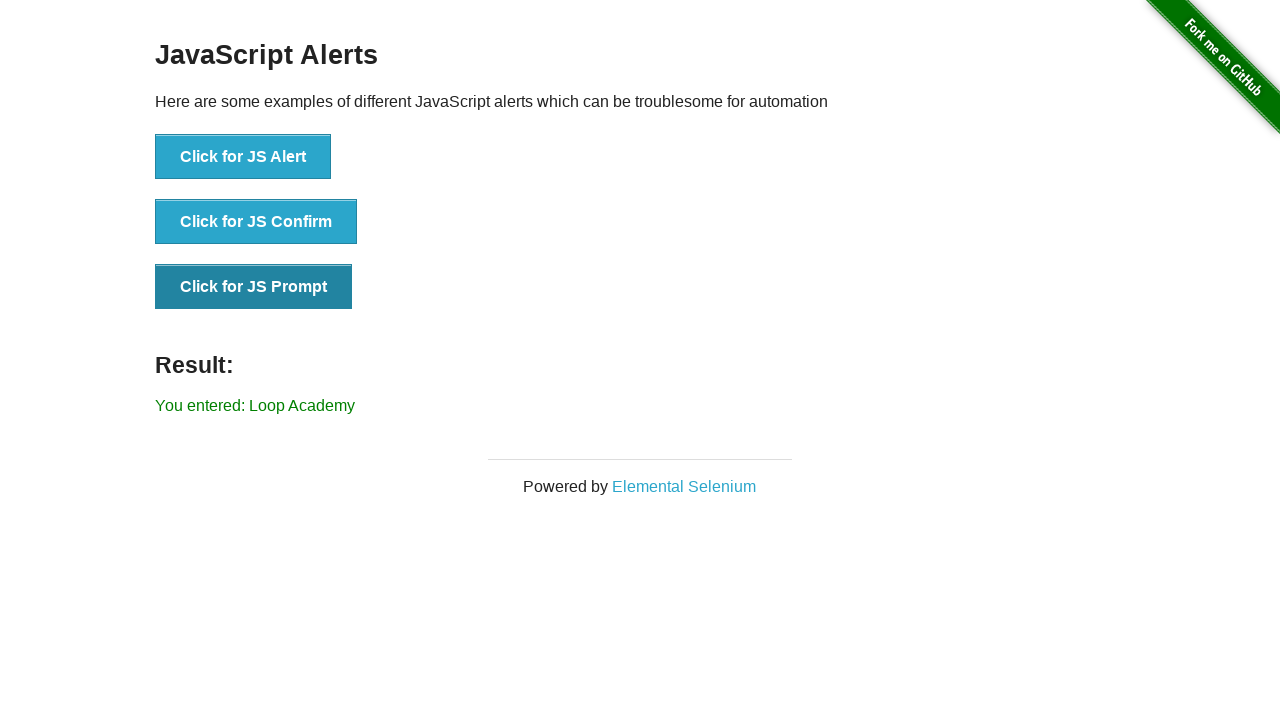